Tests adding a Samsung Galaxy S6 product to cart on demoblaze.com and handles the confirmation alert

Starting URL: https://www.demoblaze.com/index.html

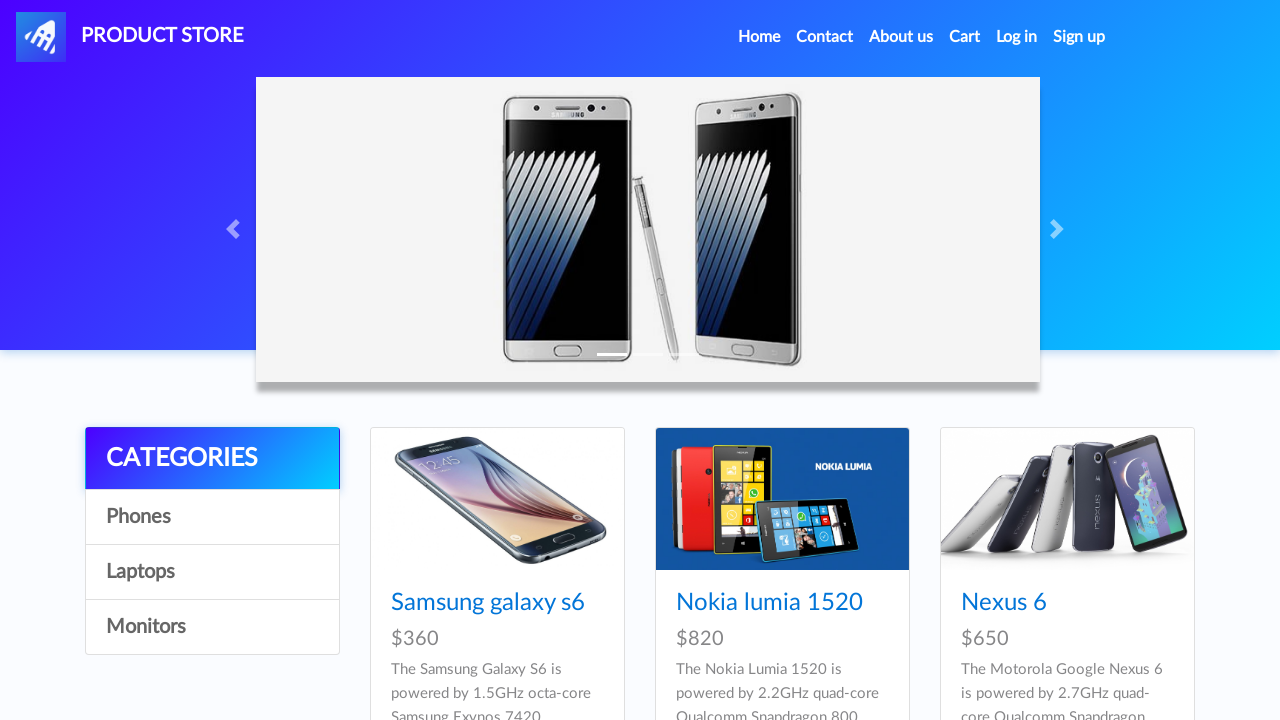

Clicked on Samsung Galaxy S6 product link at (488, 603) on text=Samsung galaxy s6
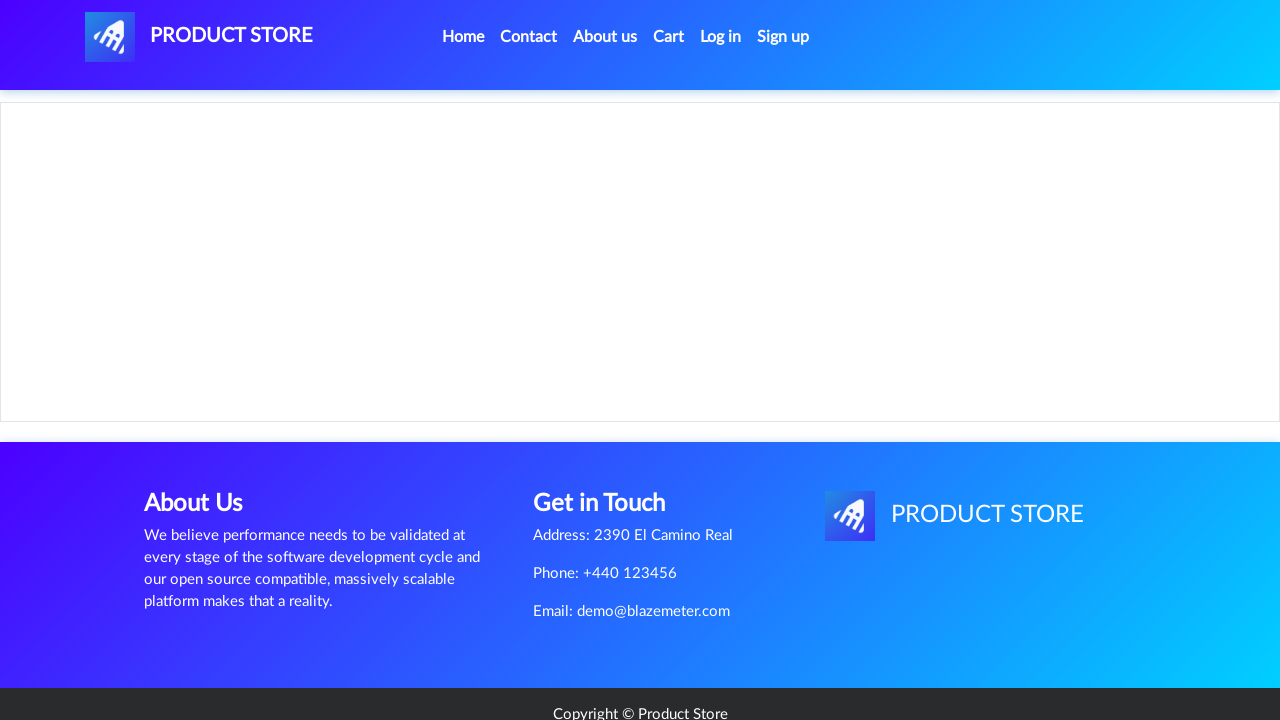

Product page loaded with Add to cart button visible
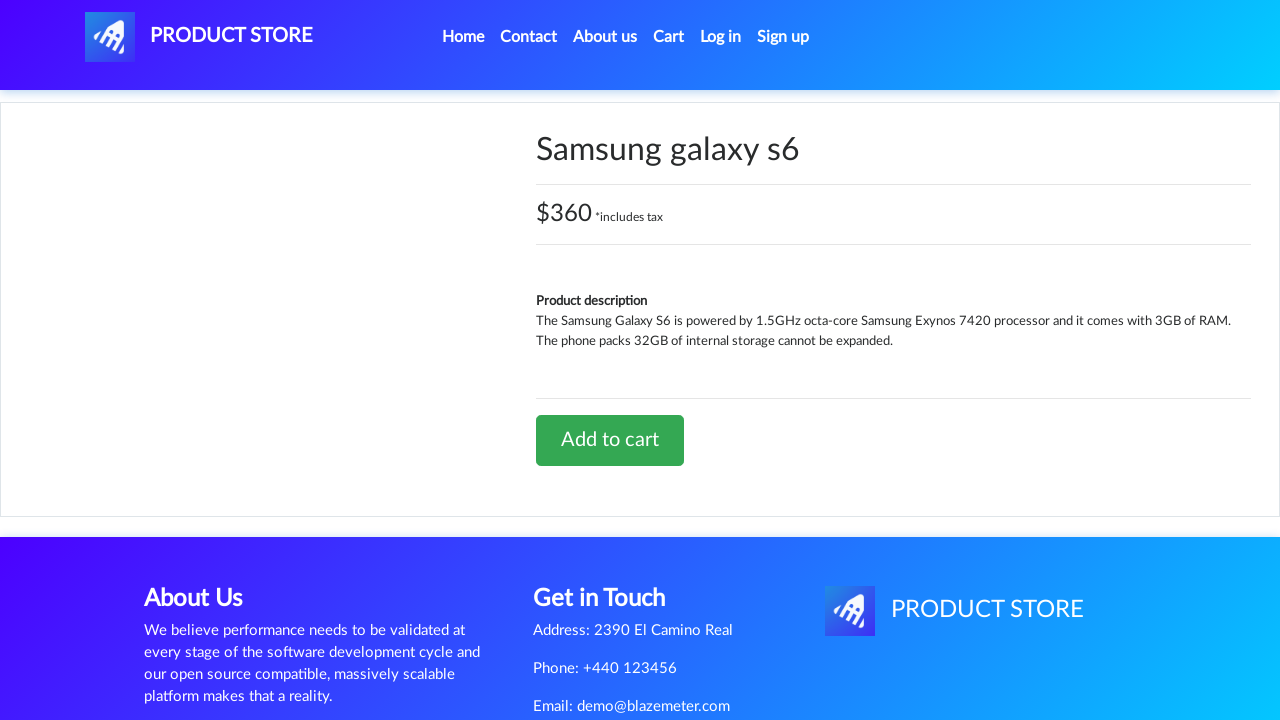

Clicked Add to cart button at (610, 440) on a.btn.btn-success.btn-lg
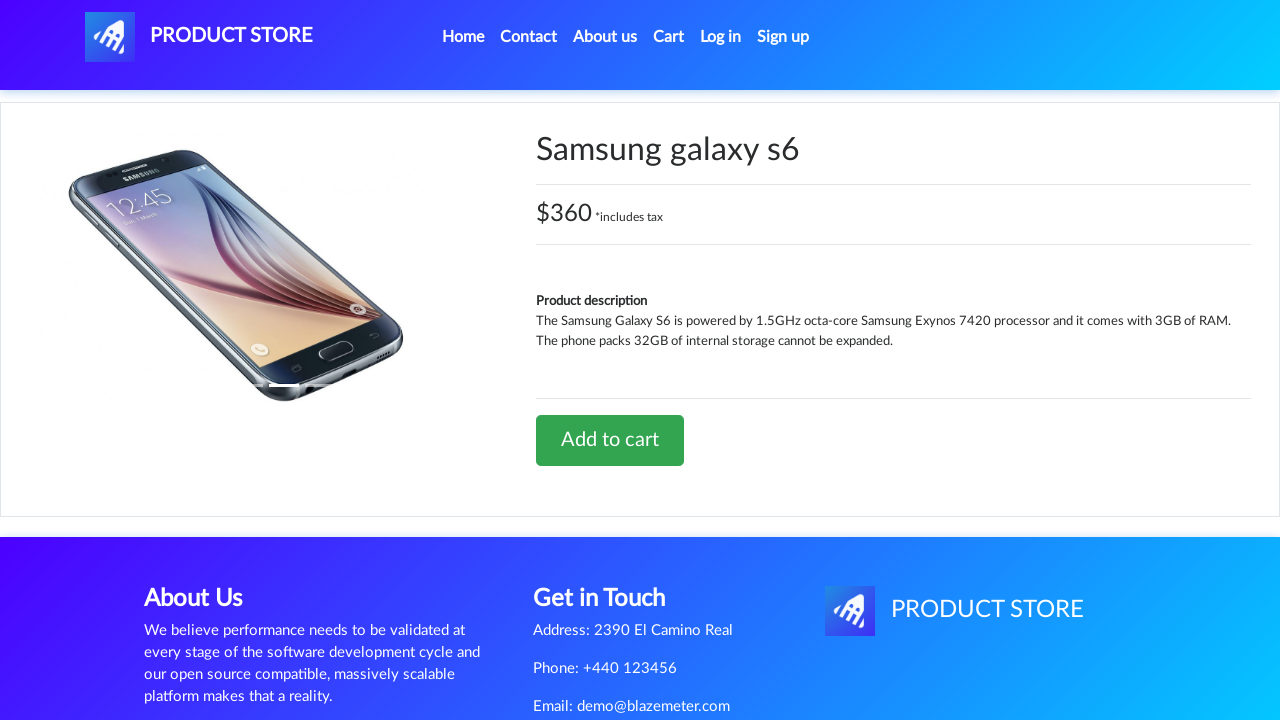

Confirmation alert accepted
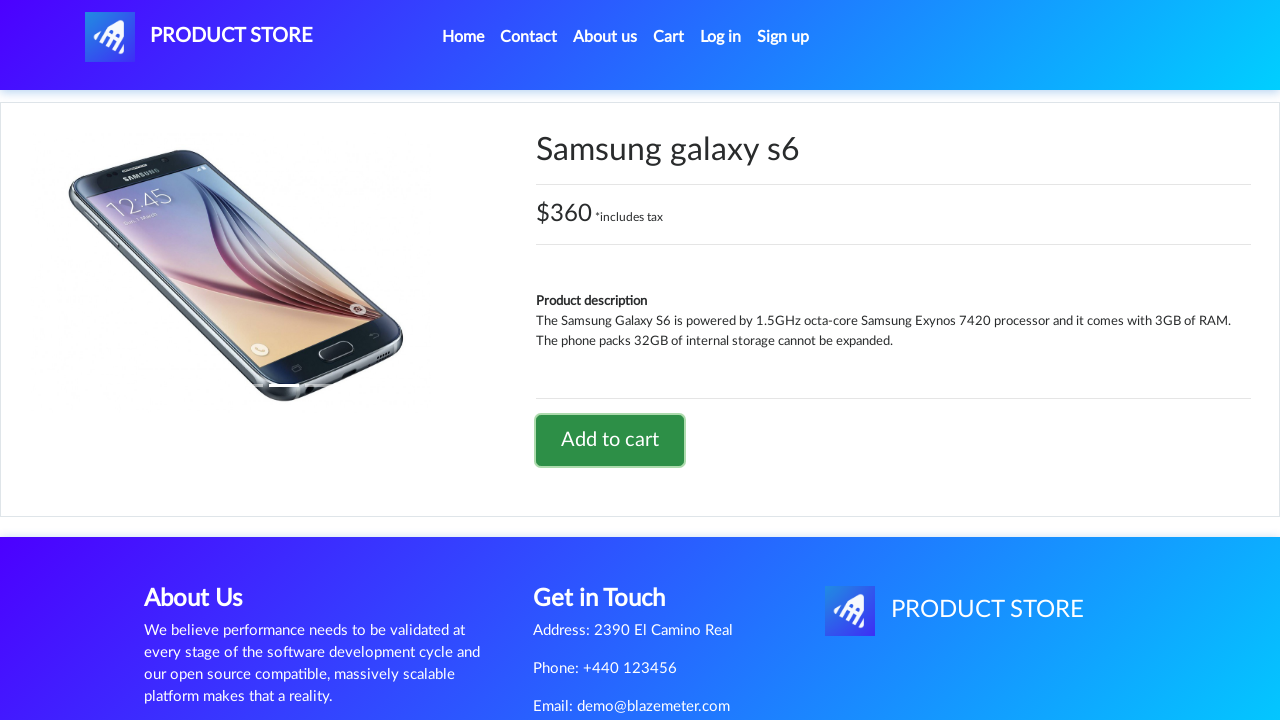

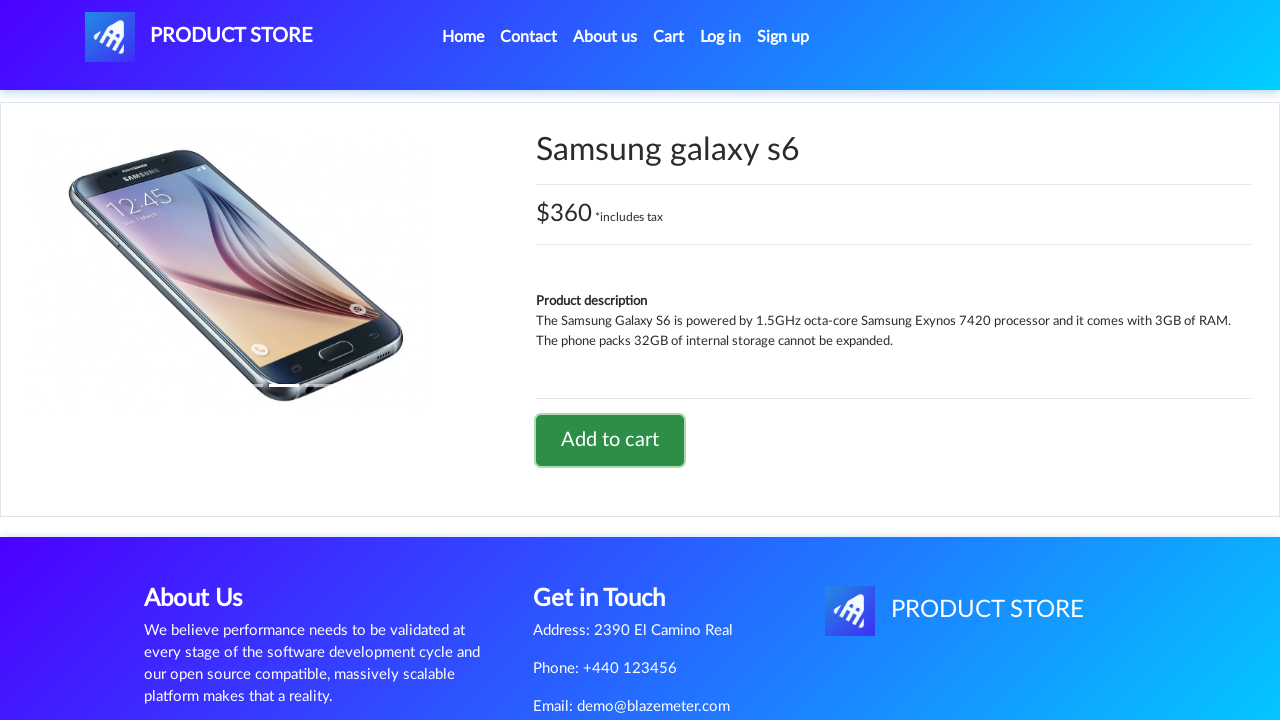